Tests data table sorting in descending order by clicking the dues column header twice (table without semantic attributes)

Starting URL: http://the-internet.herokuapp.com/tables

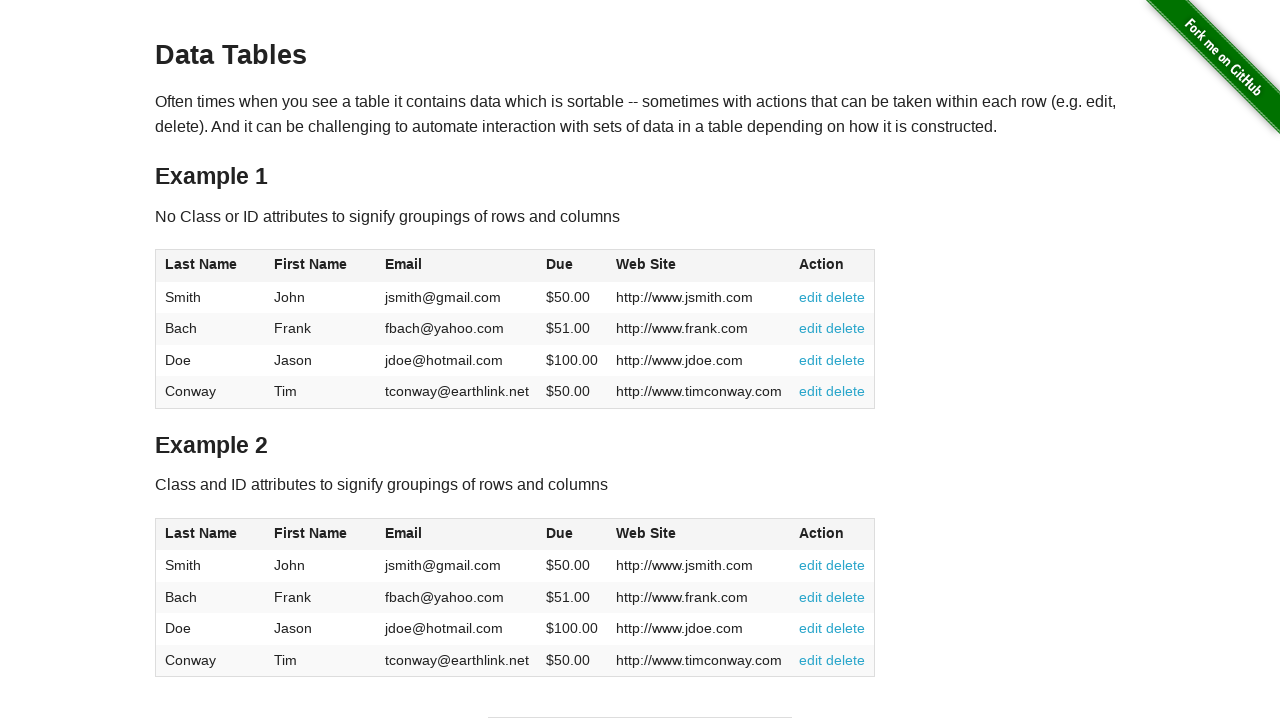

Clicked dues column header first time for ascending sort at (572, 266) on #table1 thead tr th:nth-of-type(4)
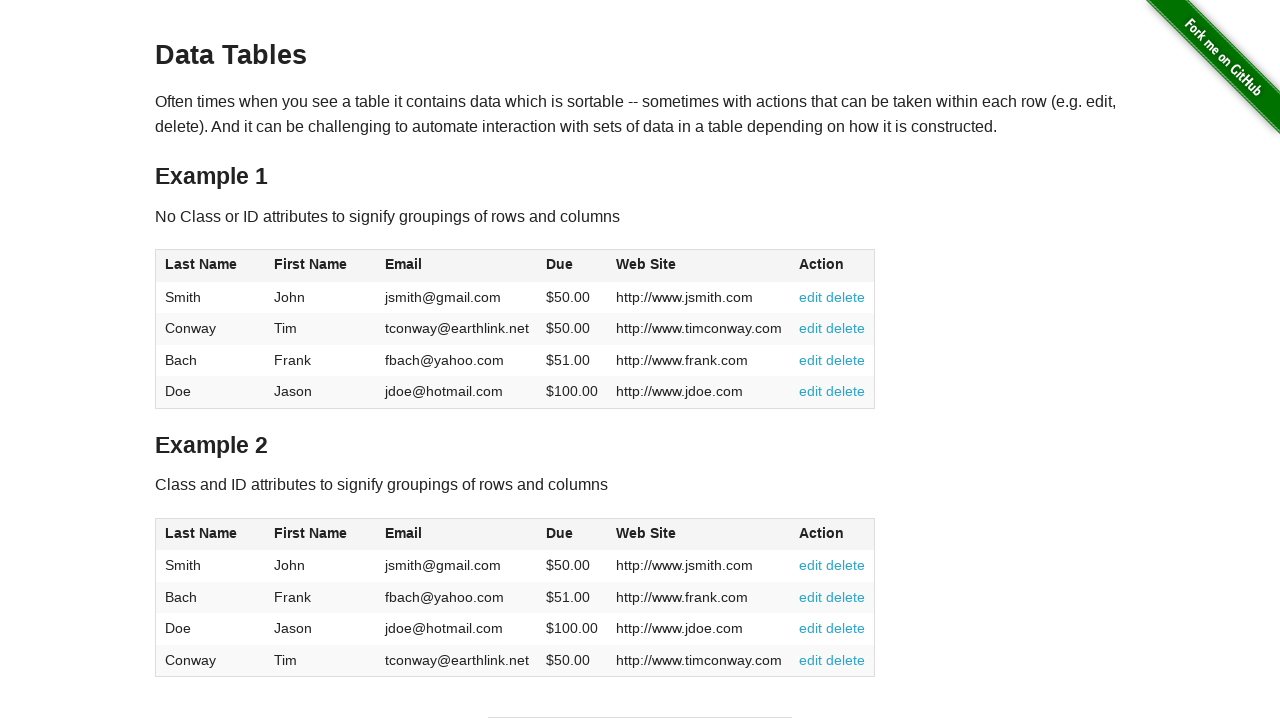

Clicked dues column header second time for descending sort at (572, 266) on #table1 thead tr th:nth-of-type(4)
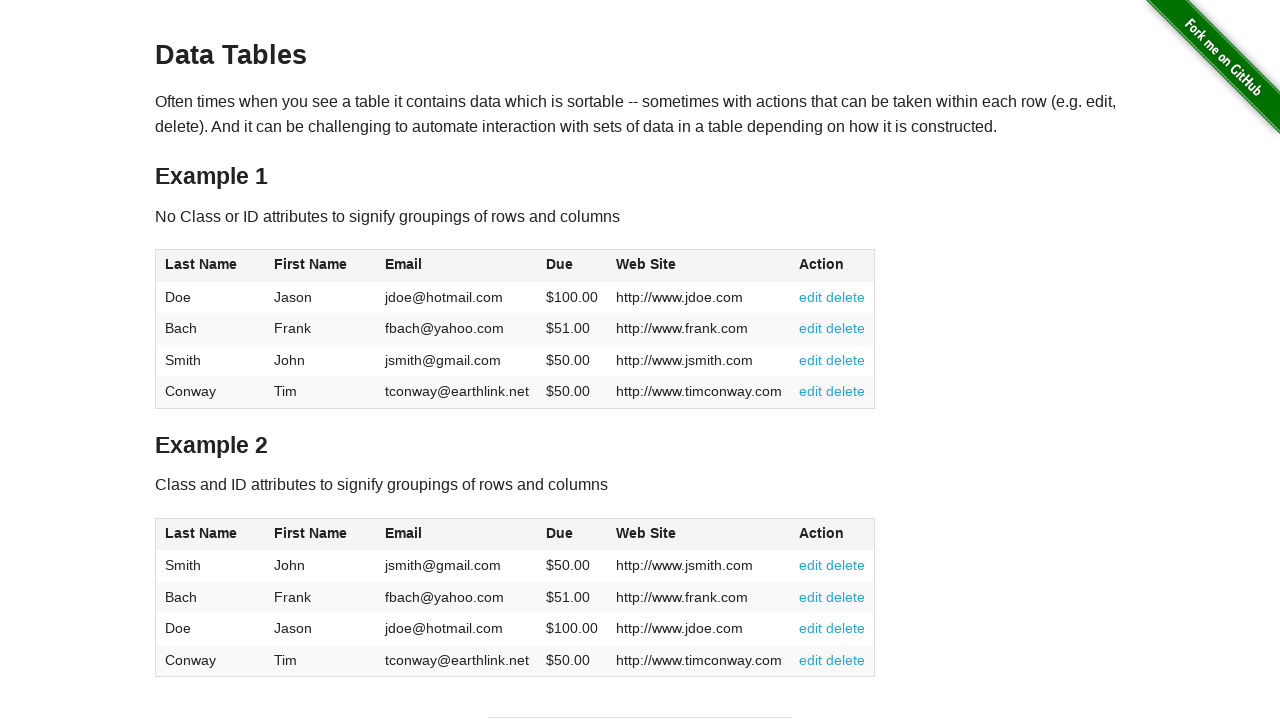

Data table sorted in descending order by dues column
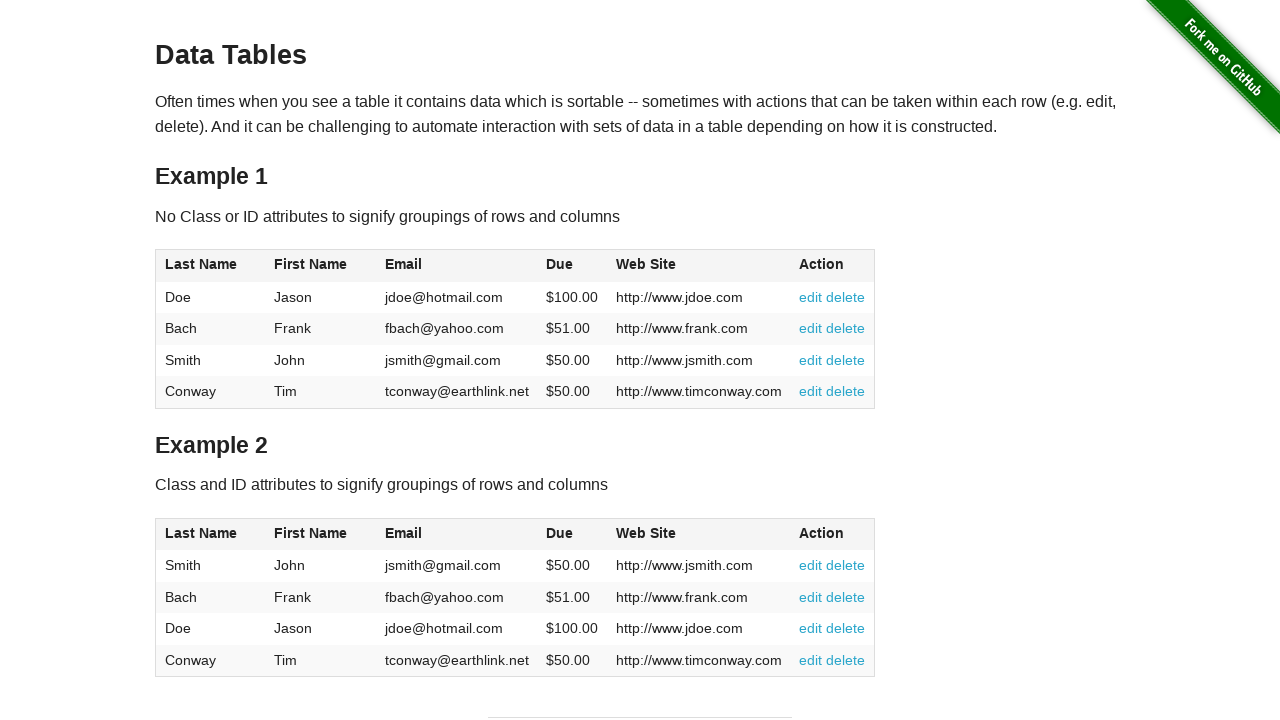

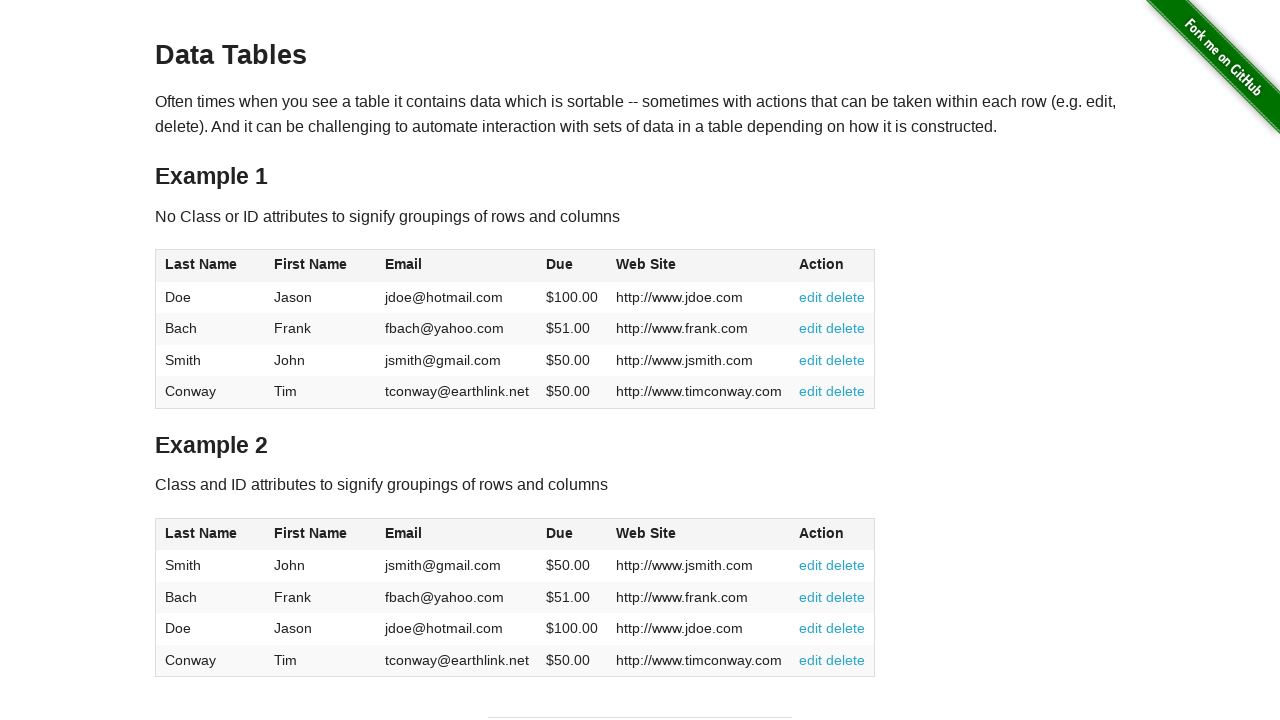